Tests an e-commerce shopping cart flow by adding multiple products to cart, proceeding to checkout, and applying a promo code

Starting URL: https://rahulshettyacademy.com/seleniumPractise/#/

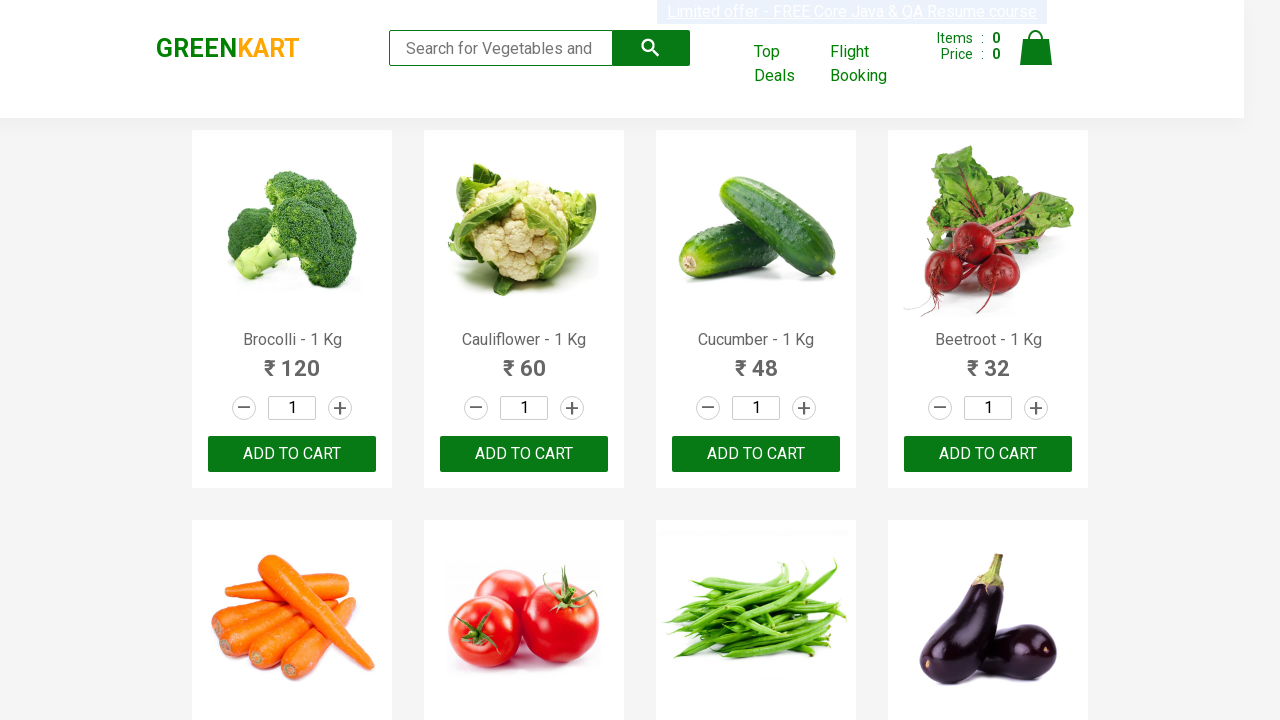

Waited for product list to load
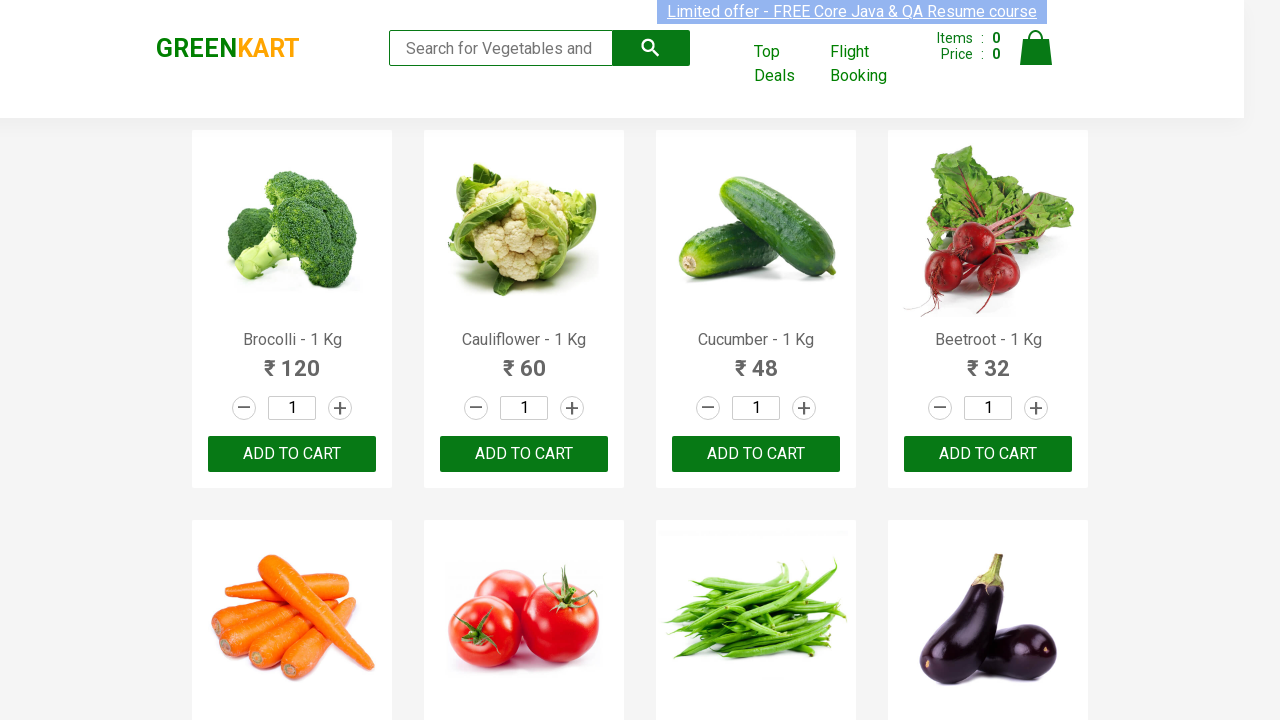

Retrieved all product elements from the page
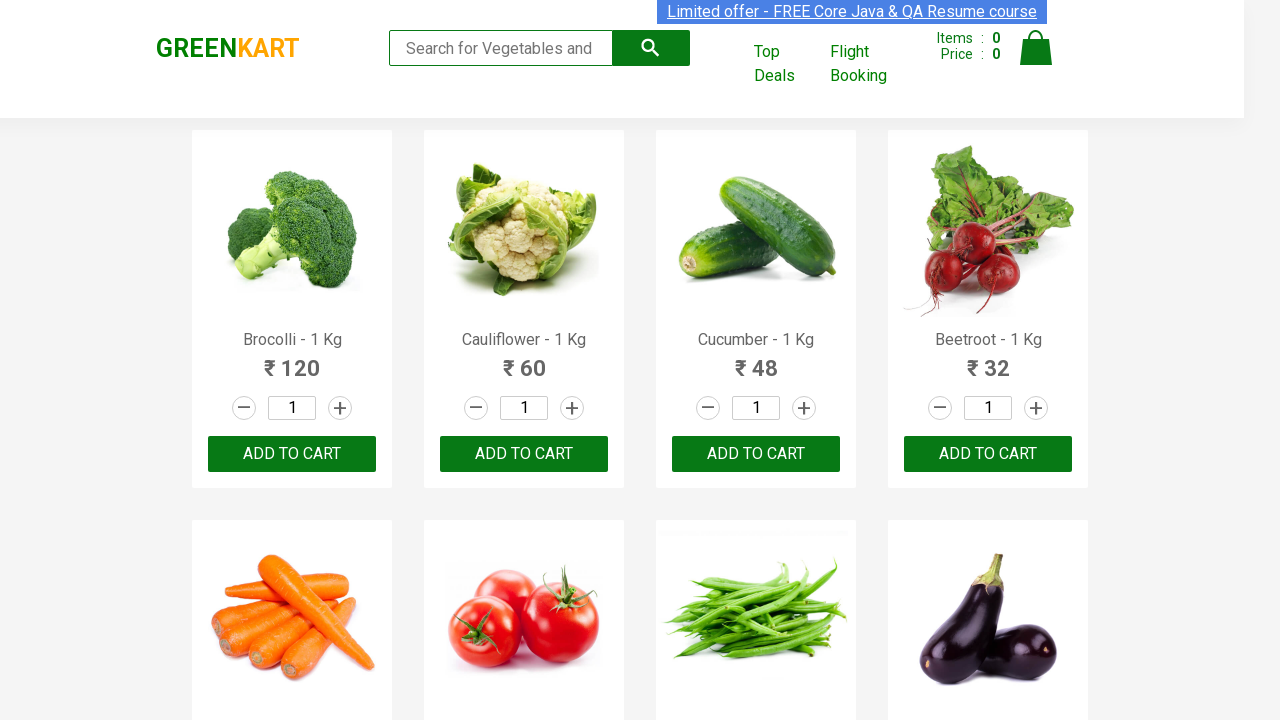

Added 'Brocolli' to cart at (292, 454) on .product-action >> nth=0
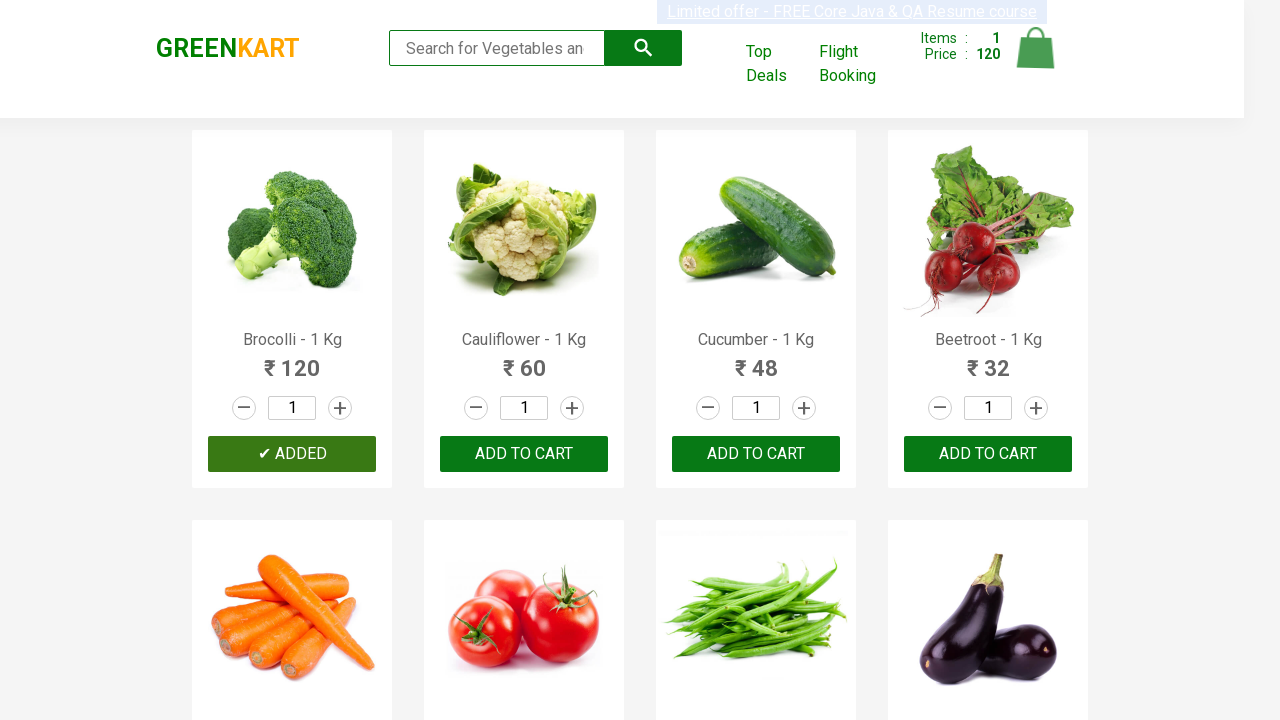

Added 'Cucumber' to cart at (756, 454) on .product-action >> nth=2
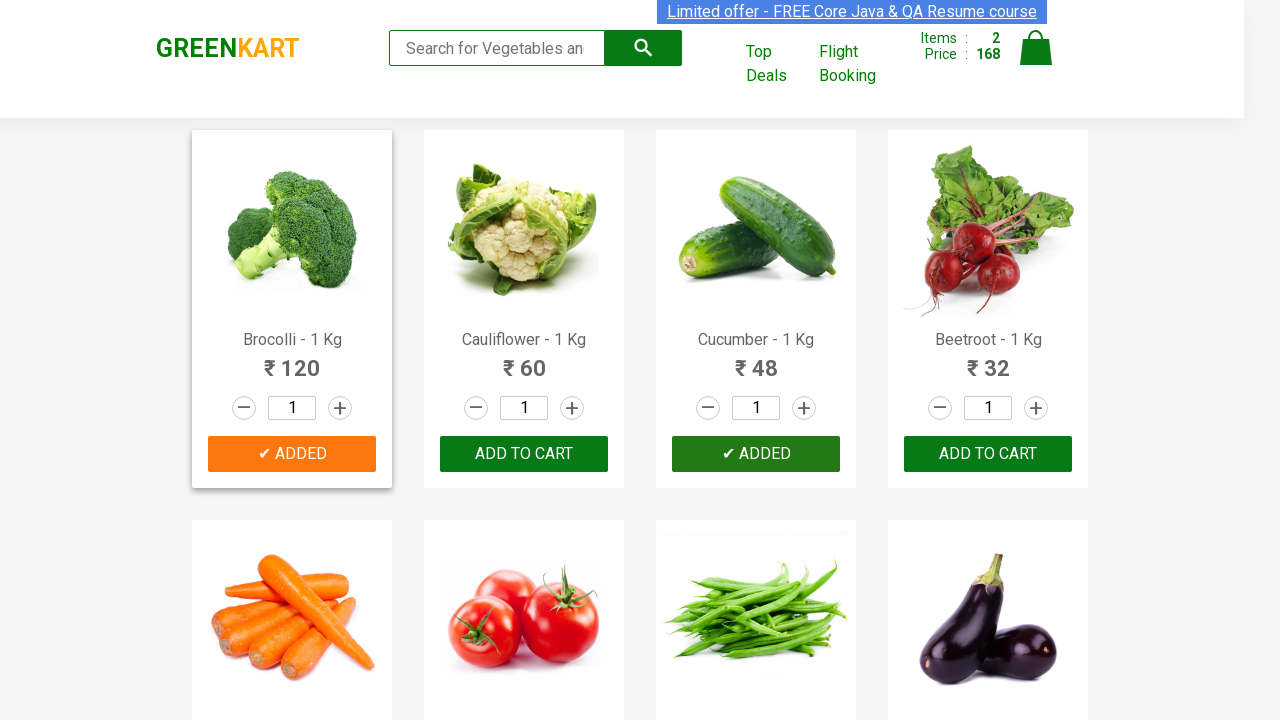

Added 'Beetroot' to cart at (988, 454) on .product-action >> nth=3
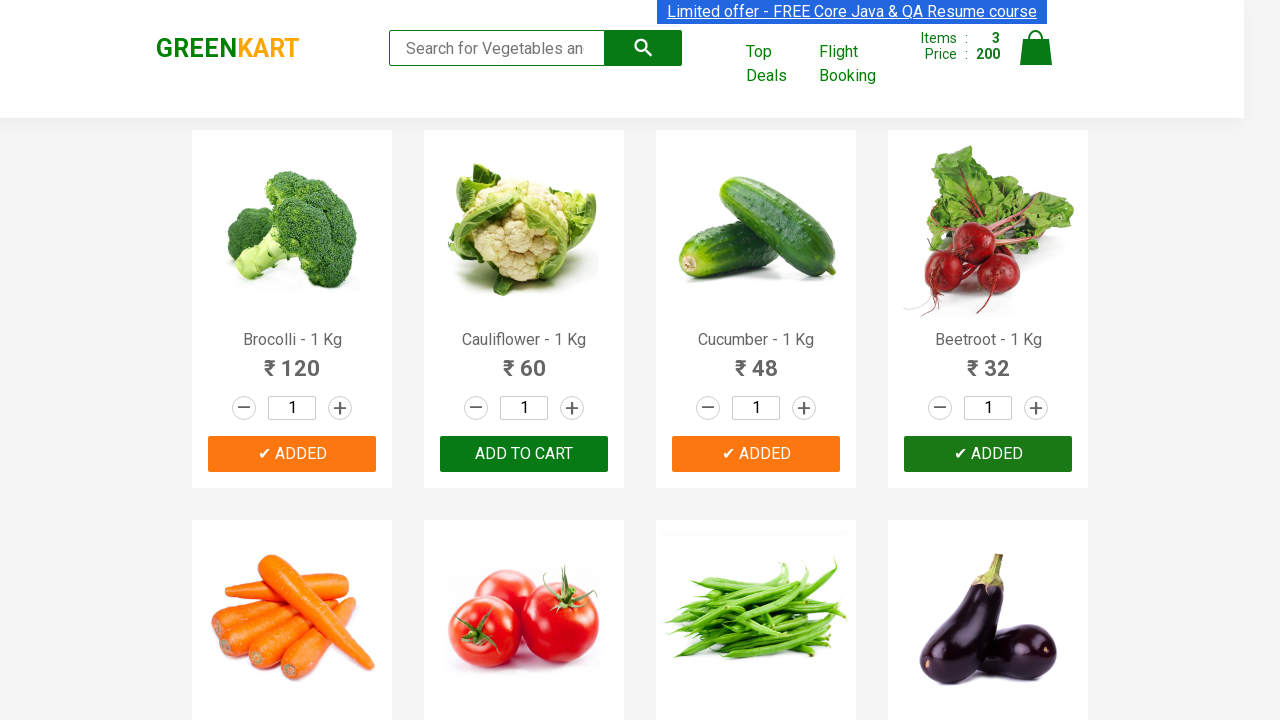

Added 'Tomato' to cart at (524, 360) on .product-action >> nth=5
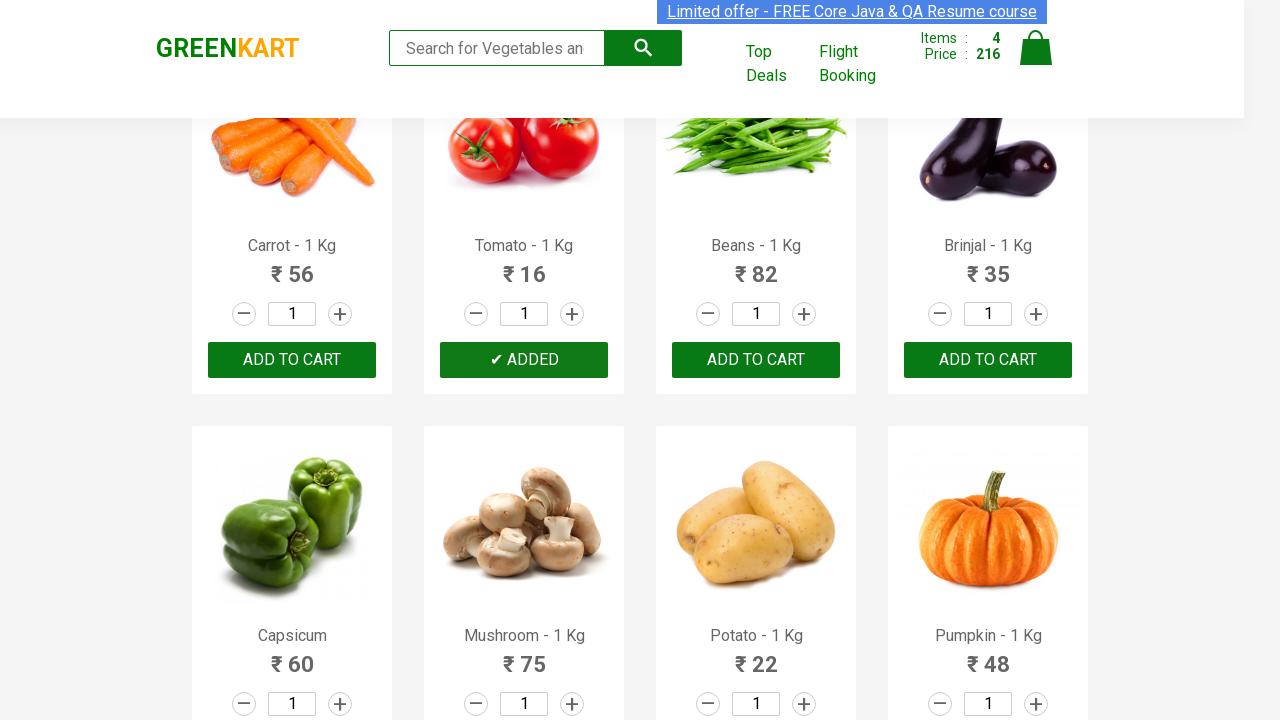

Clicked on shopping cart icon at (1036, 48) on img[alt='Cart']
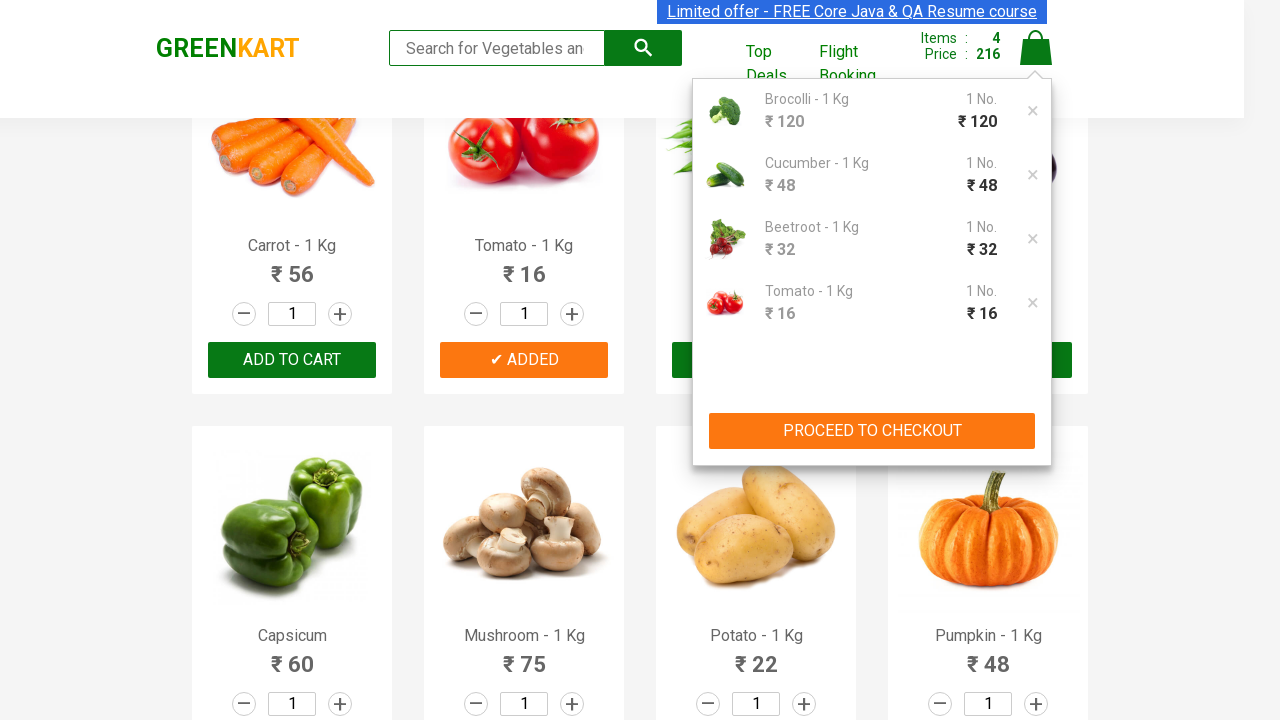

Clicked 'PROCEED TO CHECKOUT' button at (872, 431) on xpath=//button[contains(text(),'PROCEED TO CHECKOUT')]
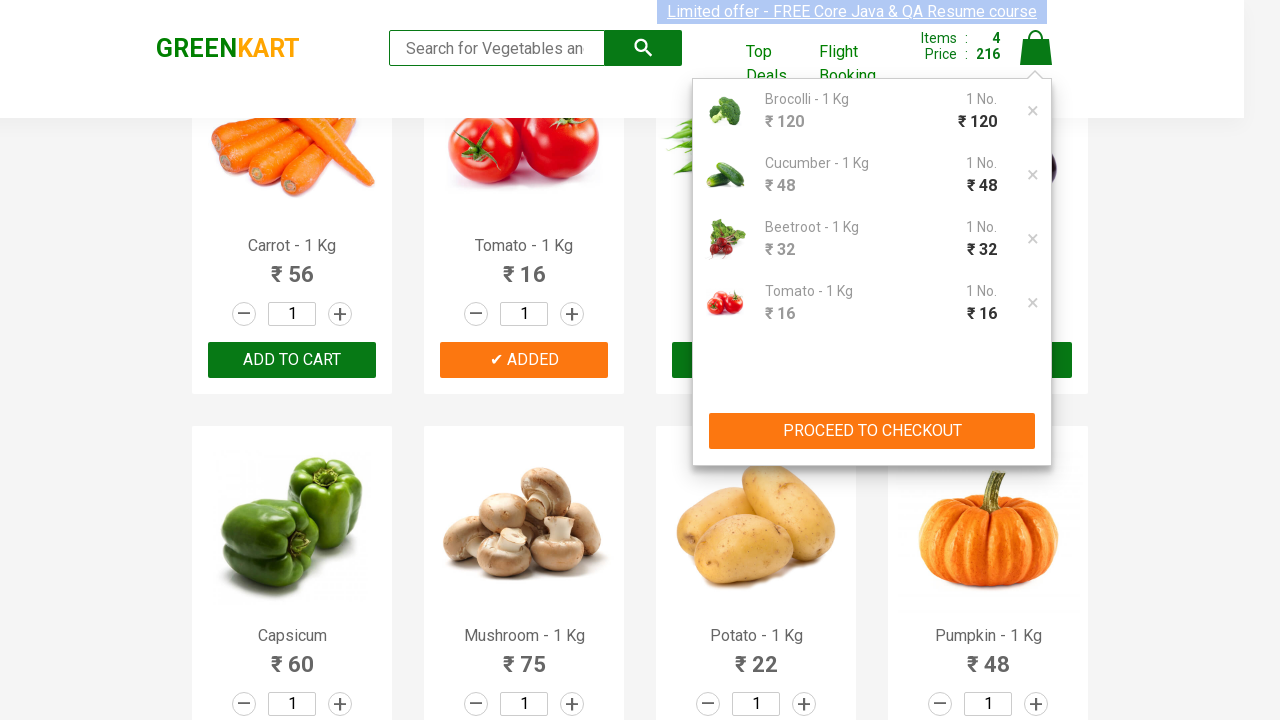

Entered promo code 'rahulshettyacademy' on .promoCode
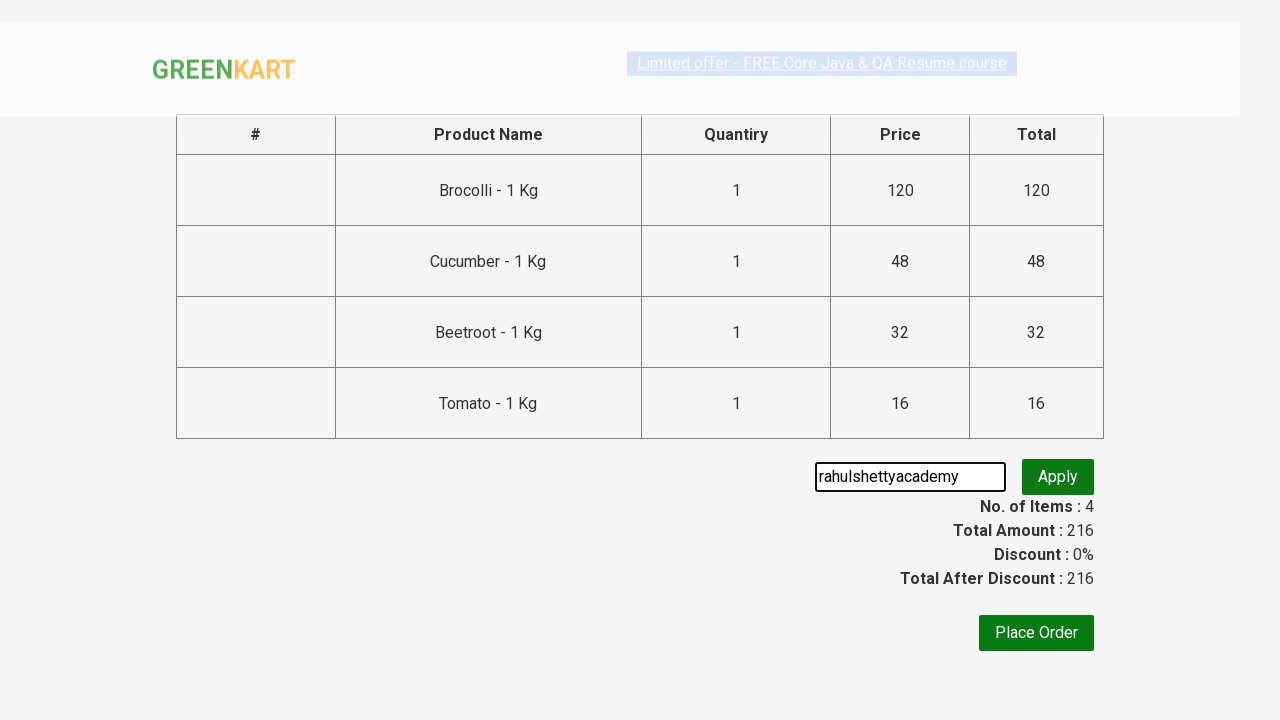

Clicked button to apply promo code at (1058, 477) on .promoBtn
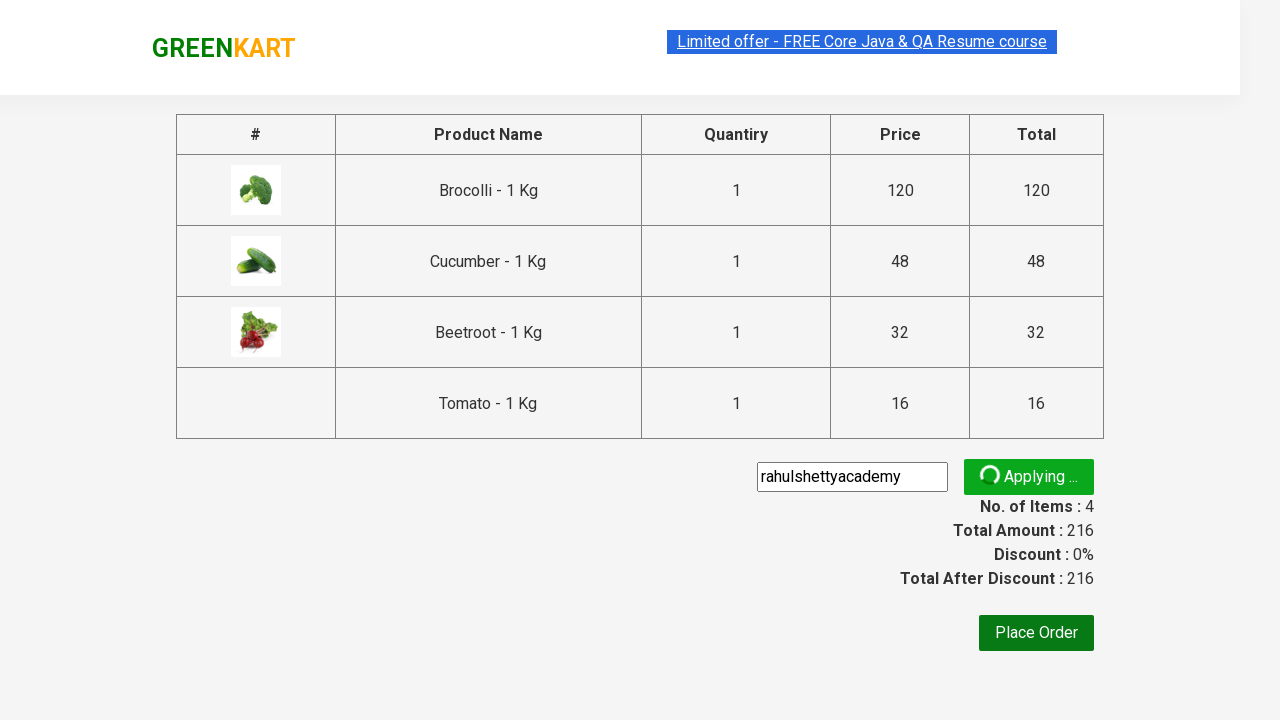

Promo code applied successfully and discount info displayed
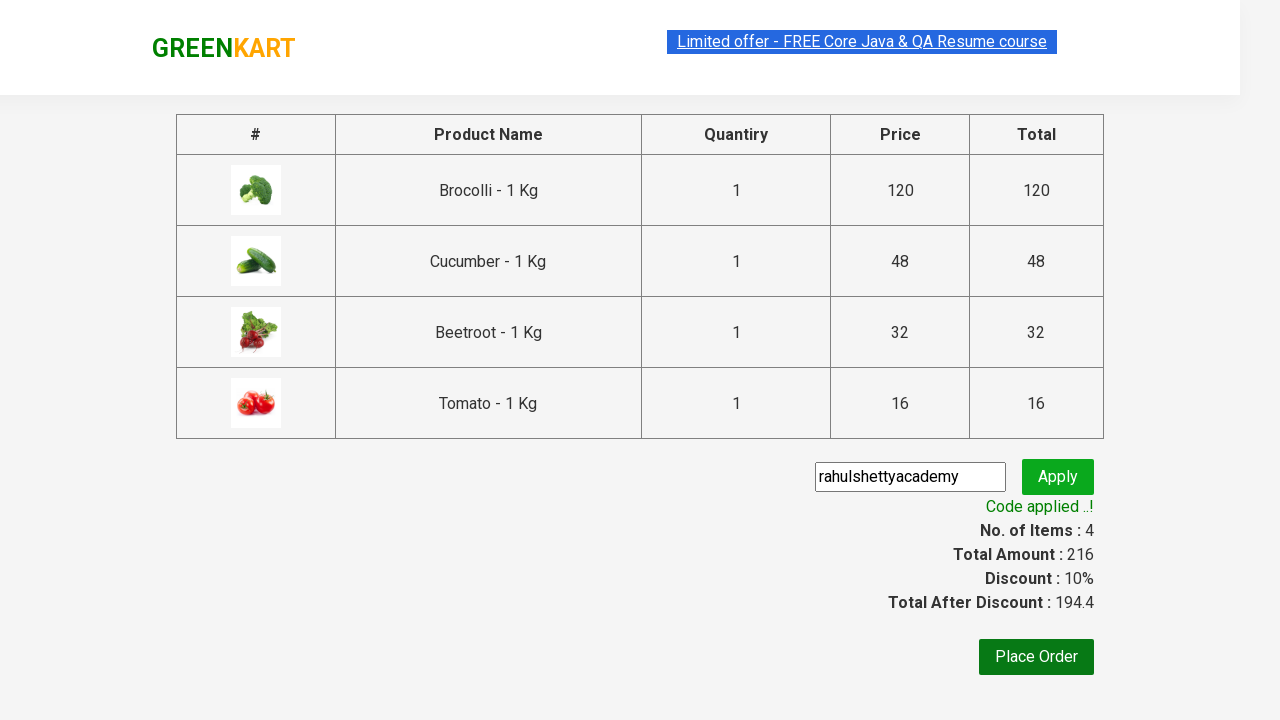

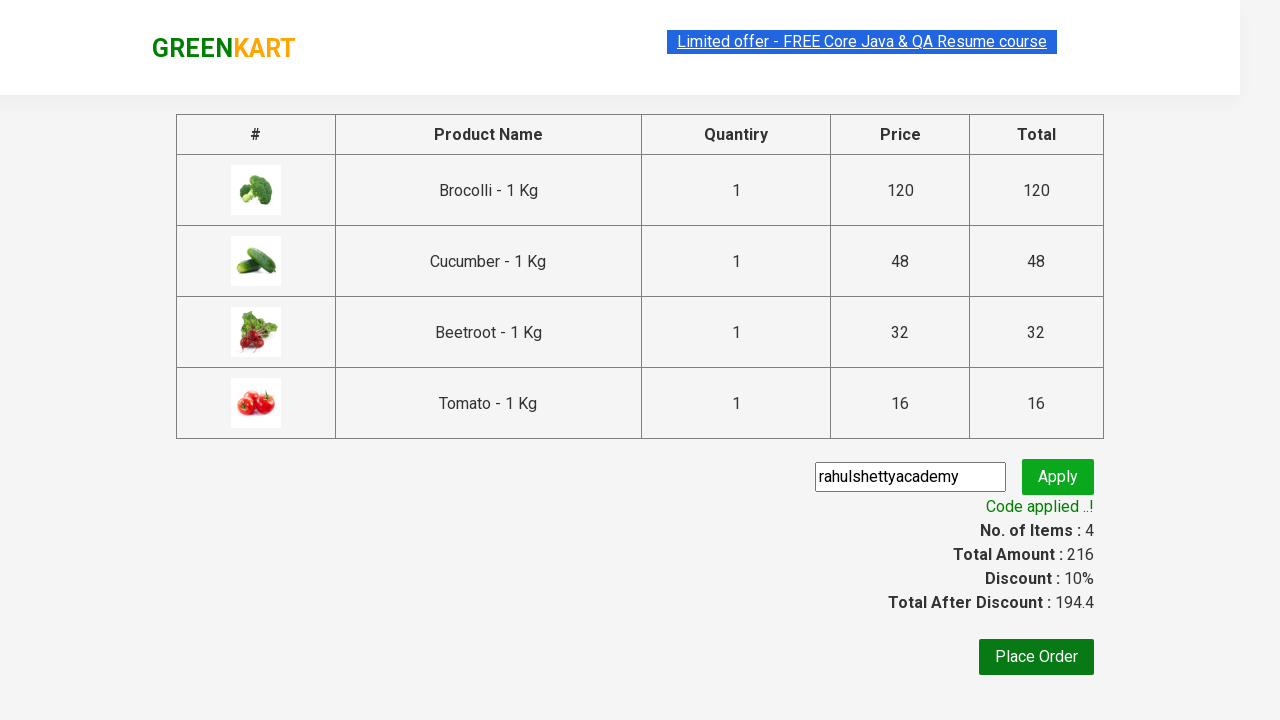